Tests the dynamic controls page by clicking the Remove button and verifying that the "It's gone!" message appears after the element is removed

Starting URL: https://the-internet.herokuapp.com/dynamic_controls

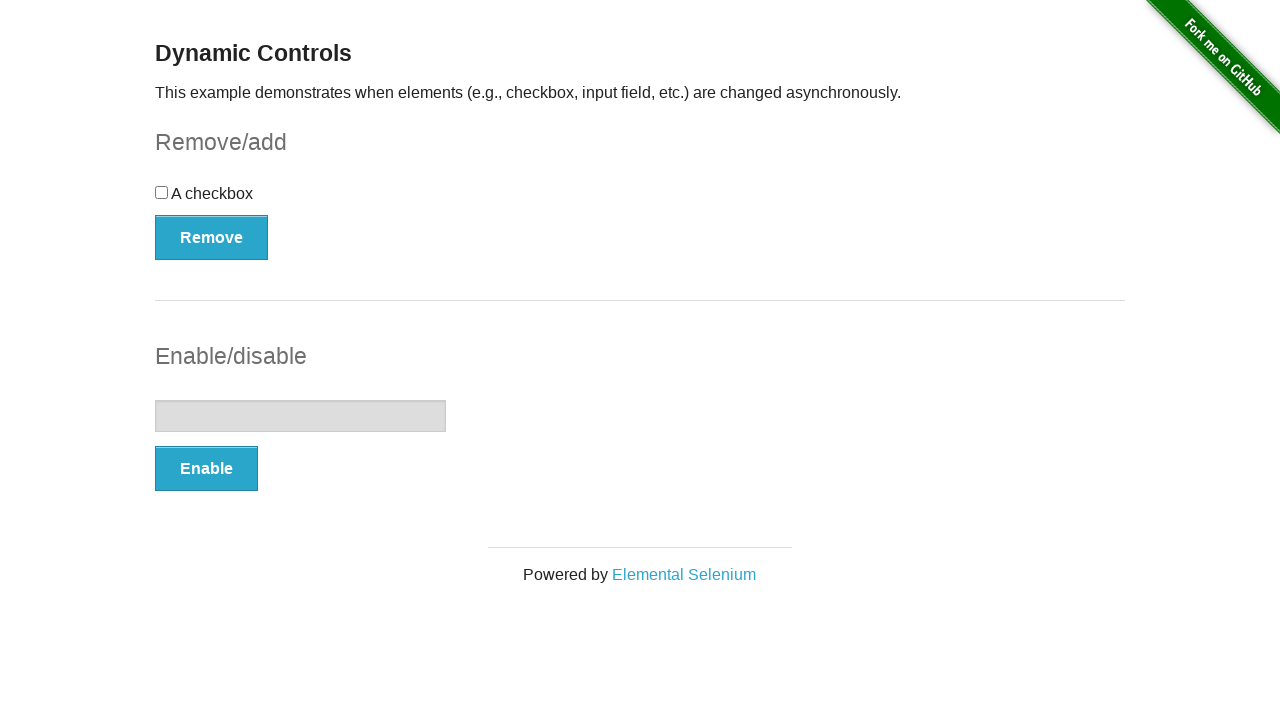

Clicked the Remove button at (212, 237) on xpath=//*[text()='Remove']
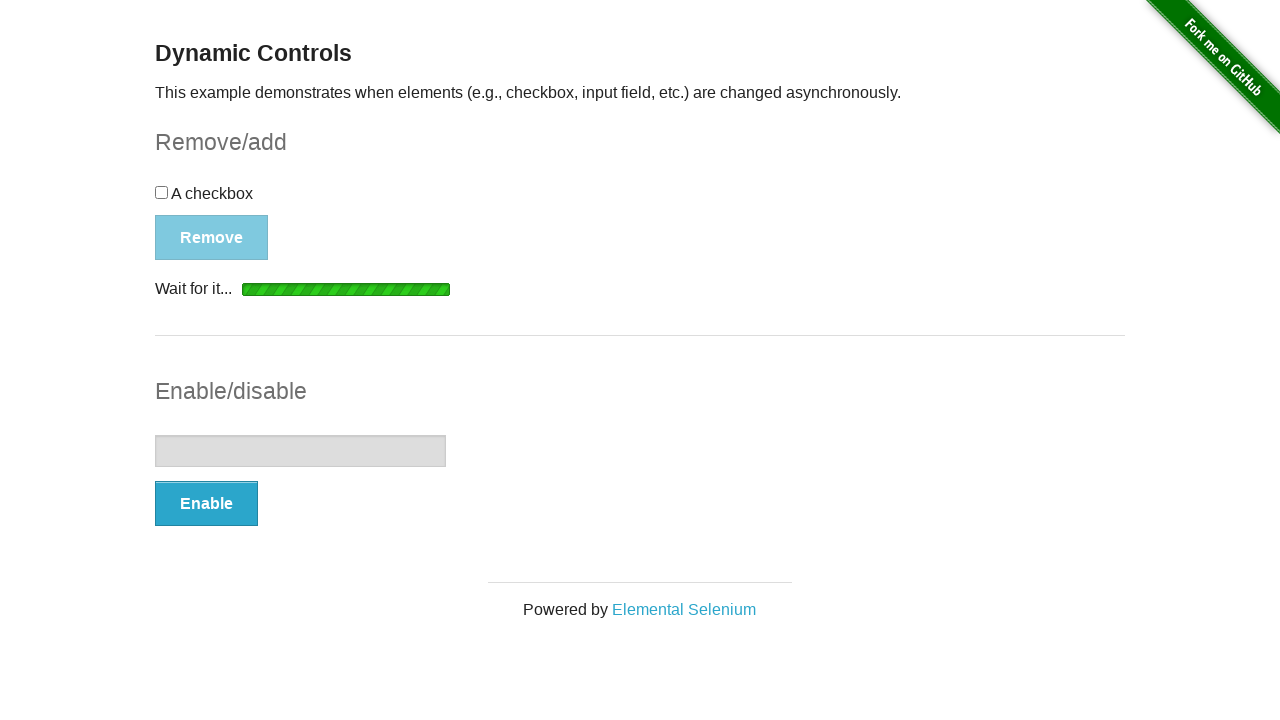

Waited for and found the 'It's gone!' message element
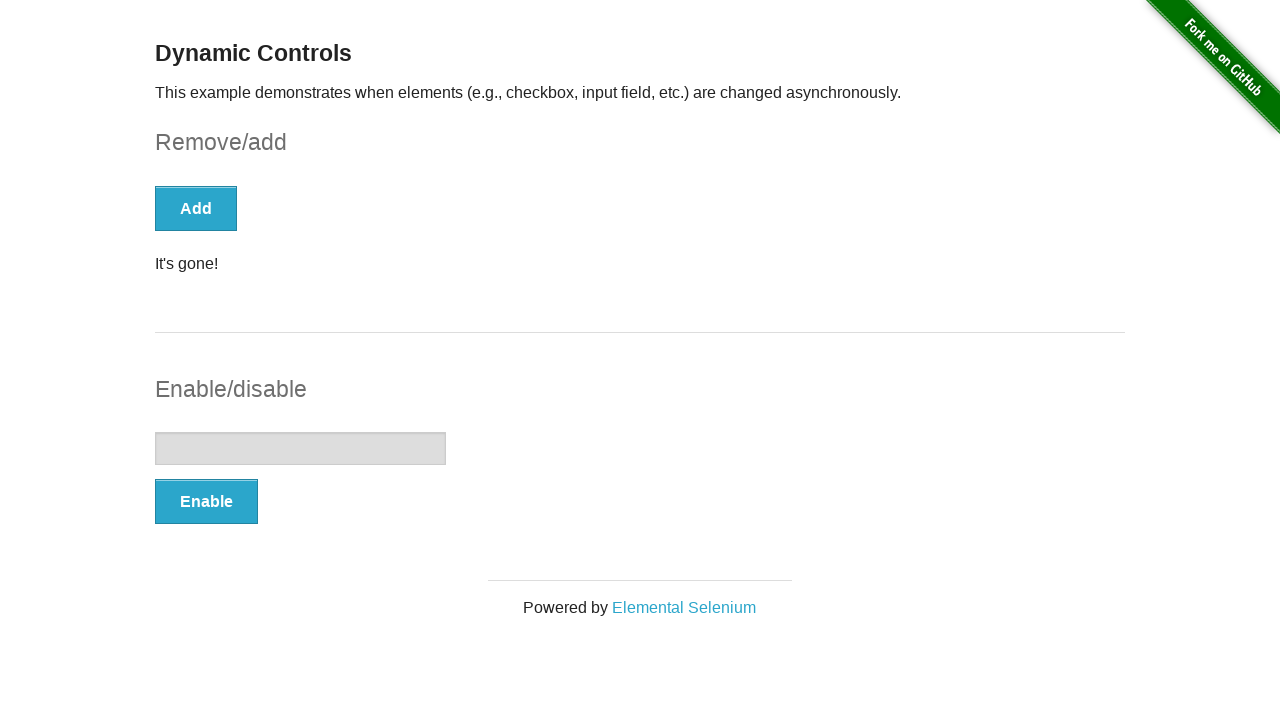

Verified that the 'It's gone!' message is visible
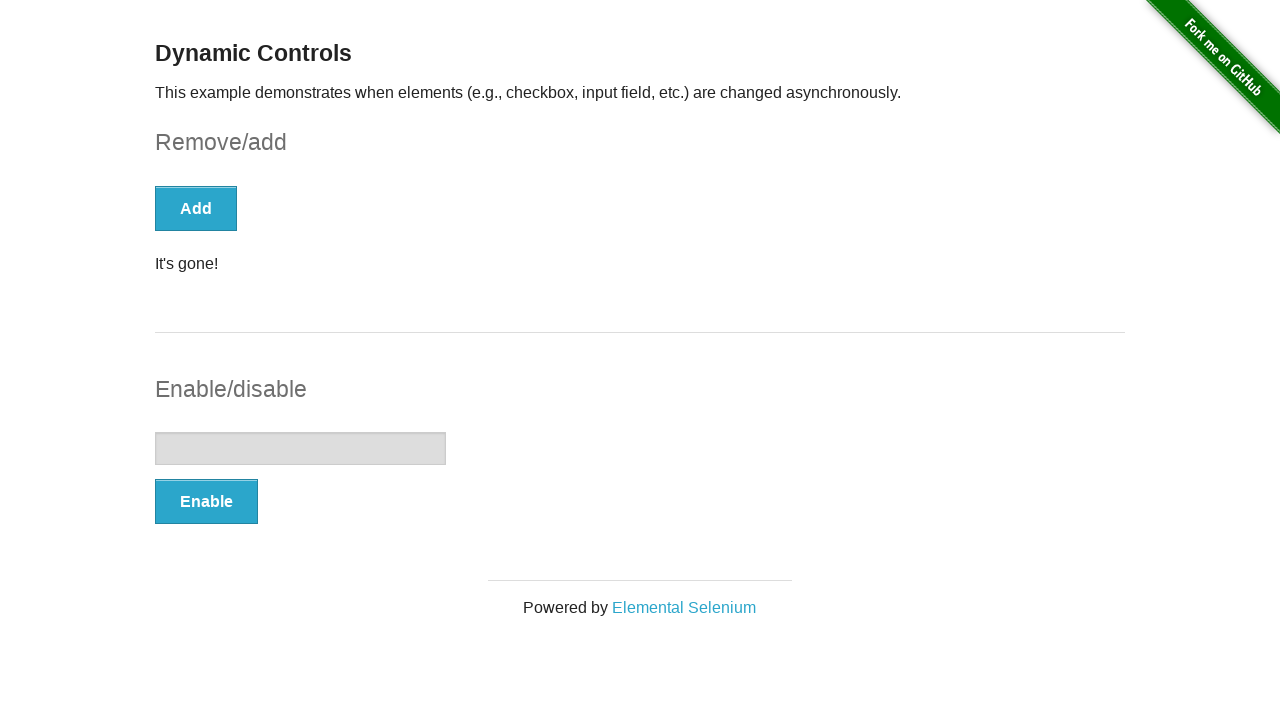

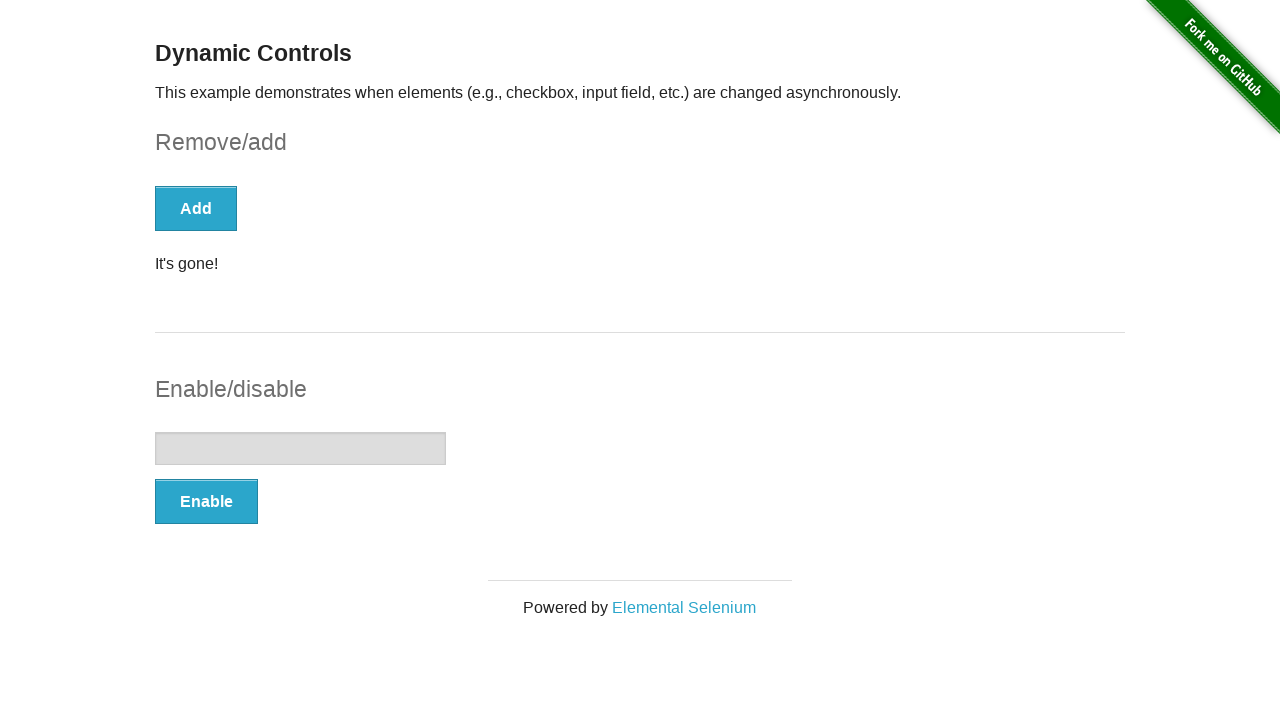